Tests interaction with a dynamic dropdown on a flight booking practice page by clicking to open the origin station dropdown and verifying the dropdown options are available.

Starting URL: https://rahulshettyacademy.com/dropdownsPractise/

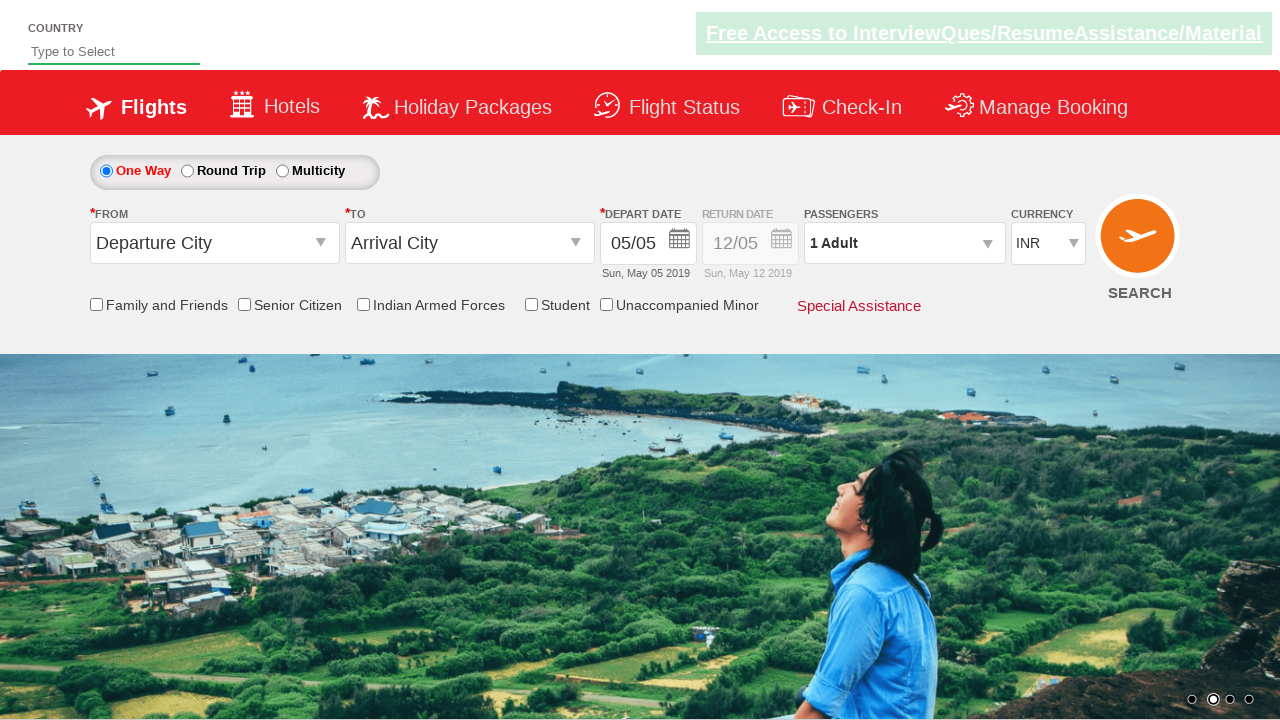

Clicked on origin station dropdown to open it at (214, 243) on #ctl00_mainContent_ddl_originStation1_CTXT
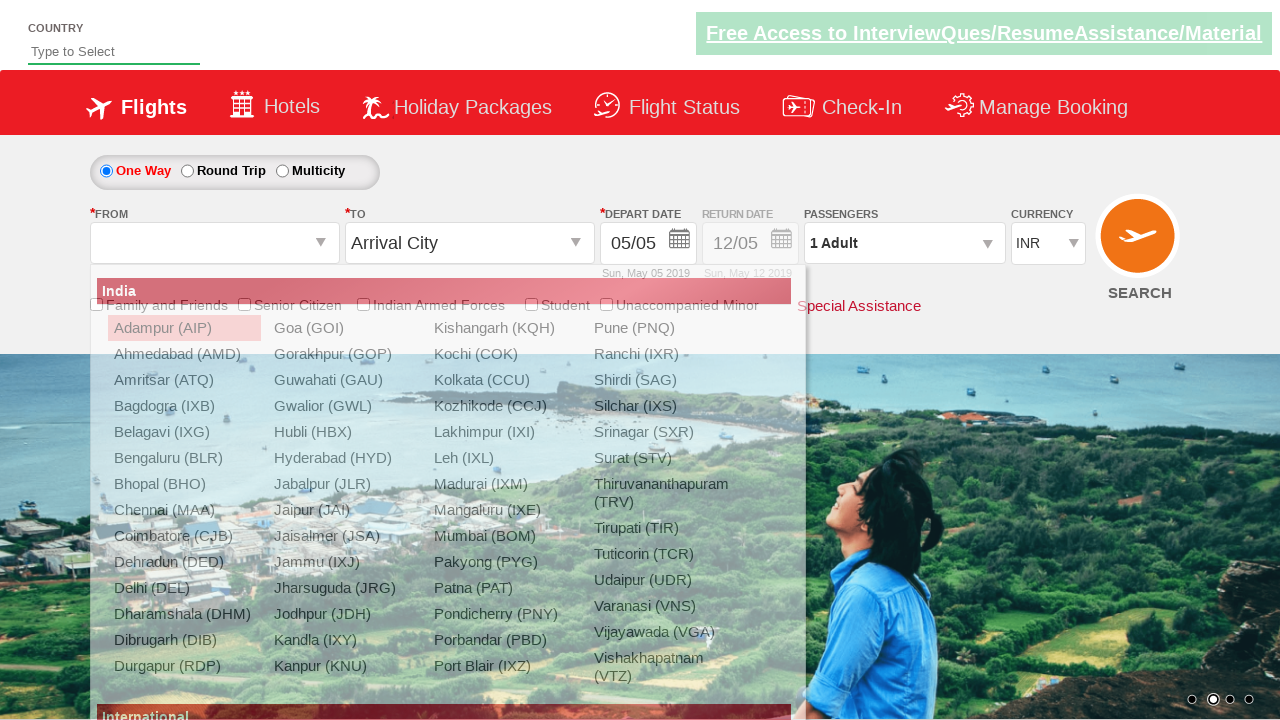

Dropdown options loaded and BLR option is available
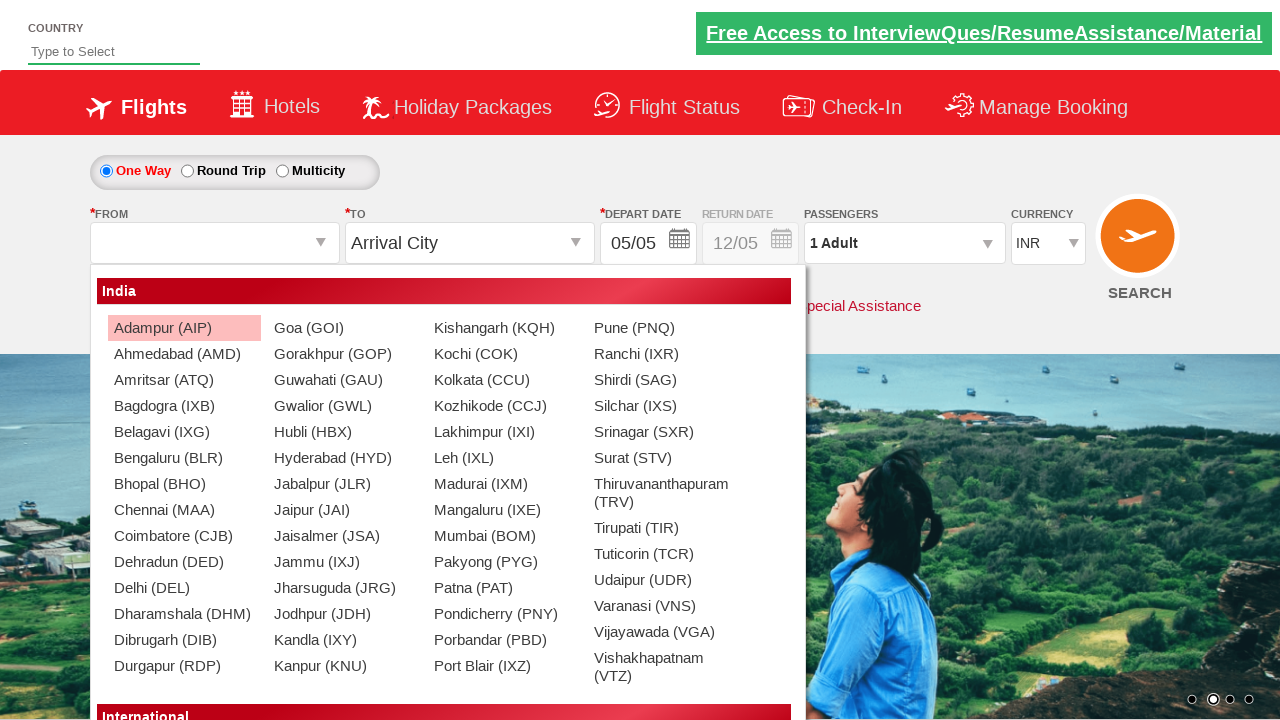

Selected Bangalore (BLR) from origin station dropdown at (184, 458) on xpath=//a[@value='BLR']
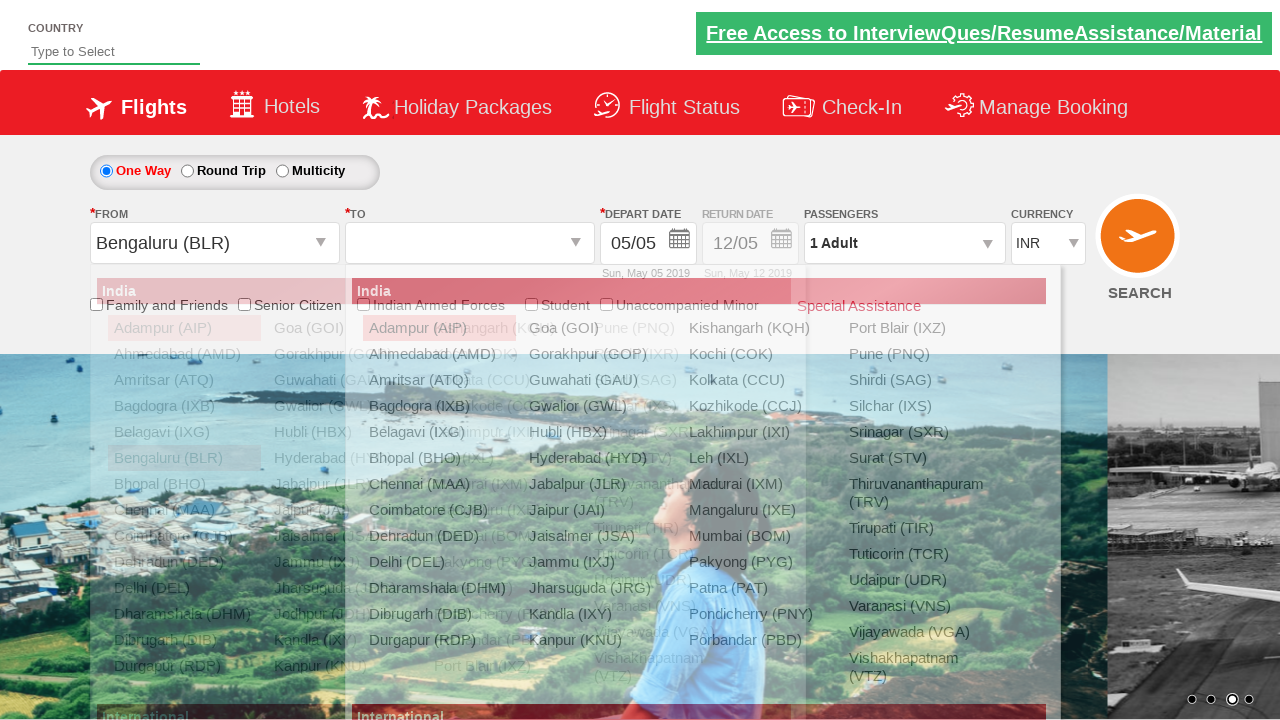

Destination dropdown is now interactive and ready for selection
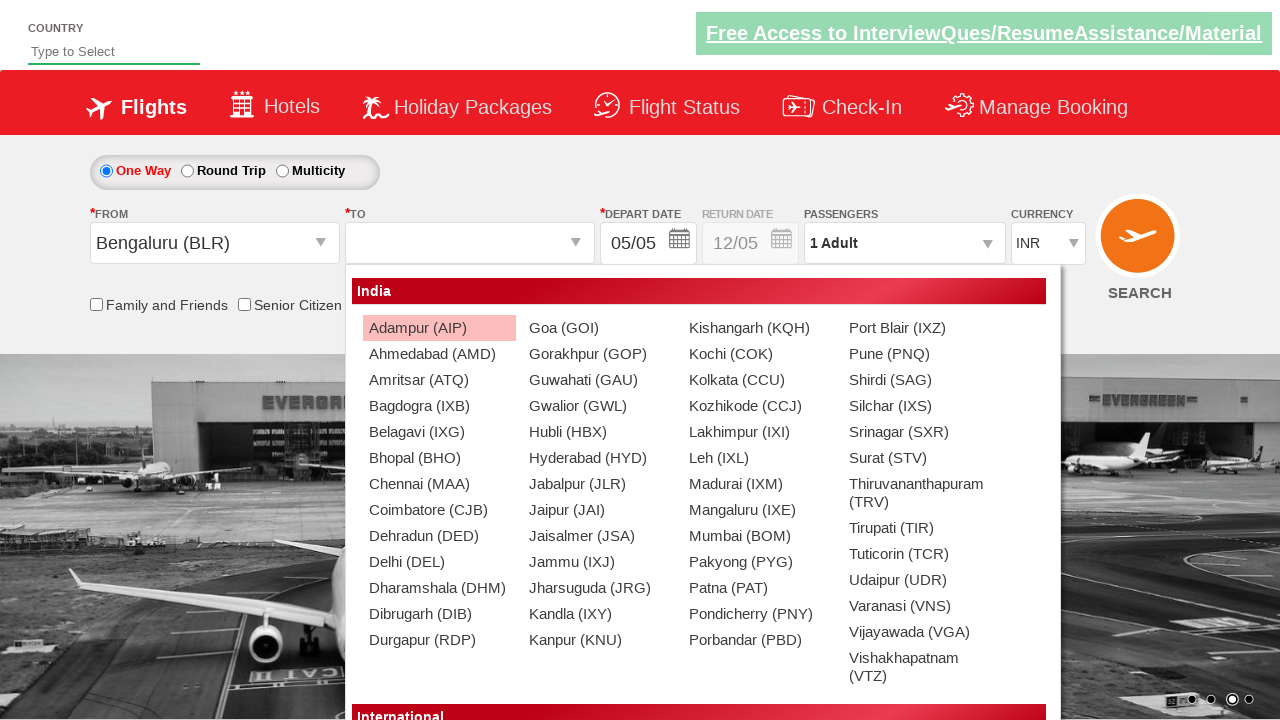

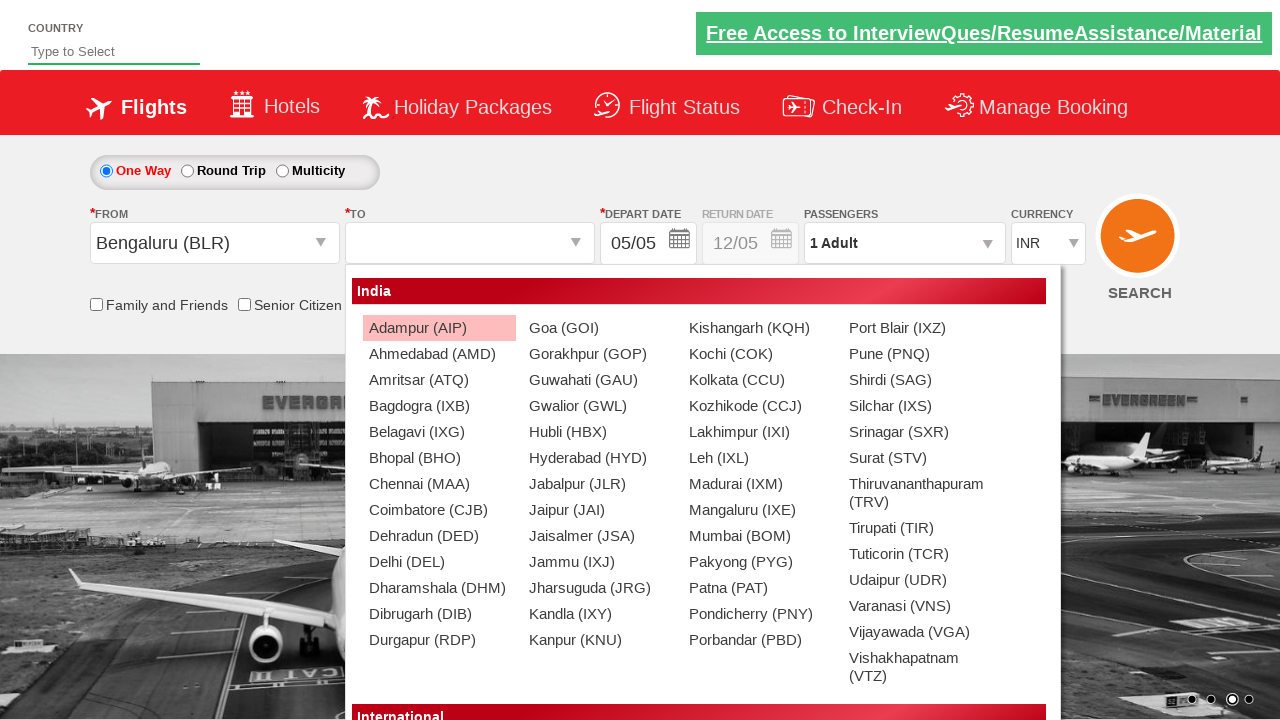